Tests gender radio button selection by clicking on a gender option

Starting URL: https://testautomationpractice.blogspot.com/

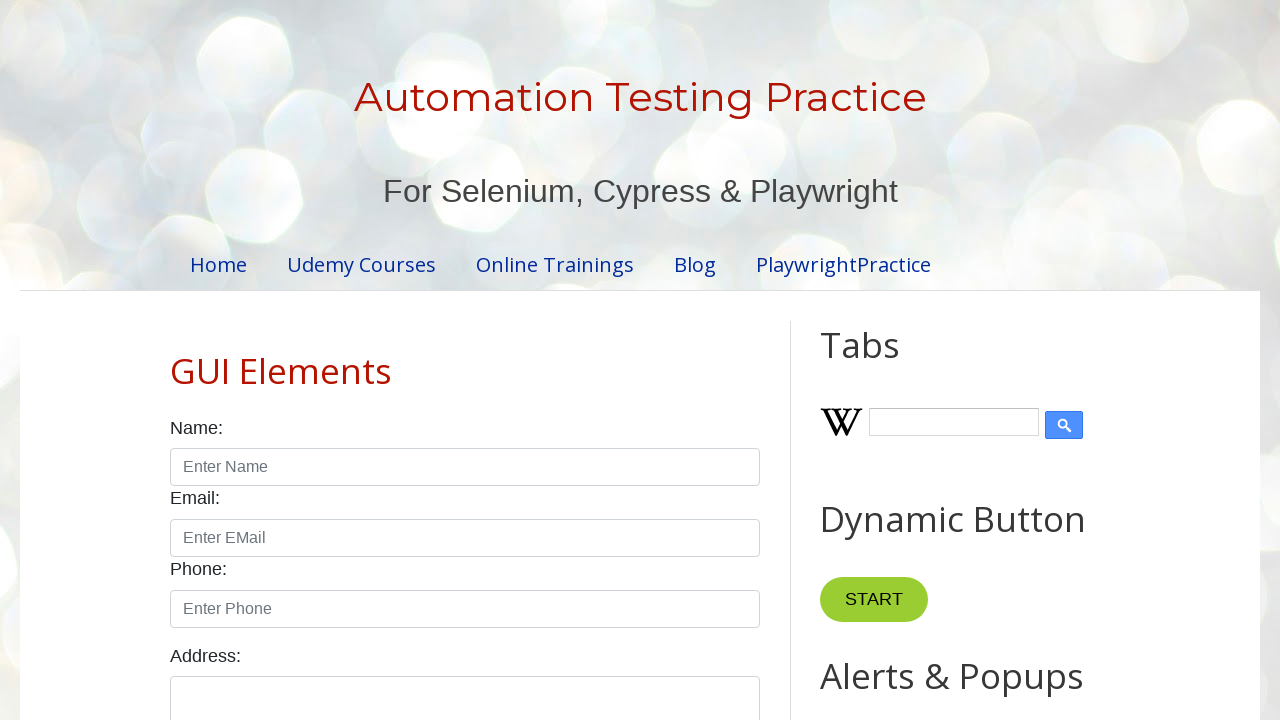

Navigated to test automation practice website
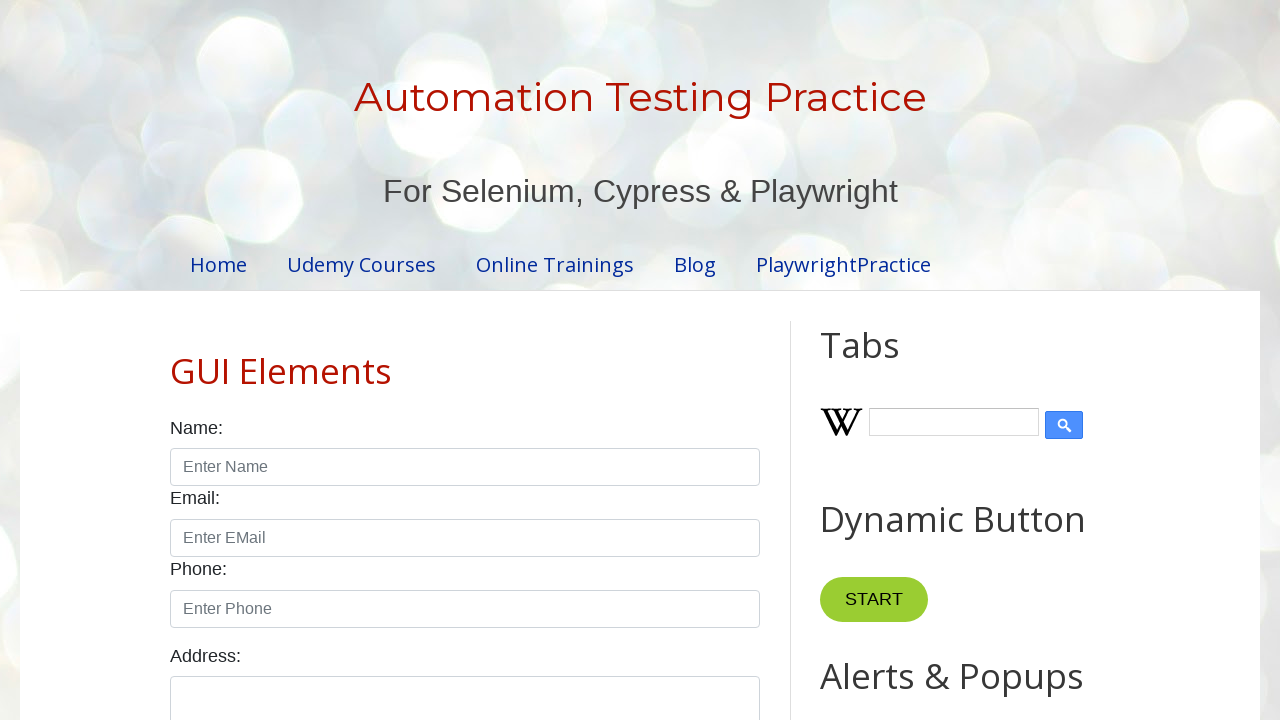

Clicked male gender radio button at (176, 360) on input[name='gender'][value='male']
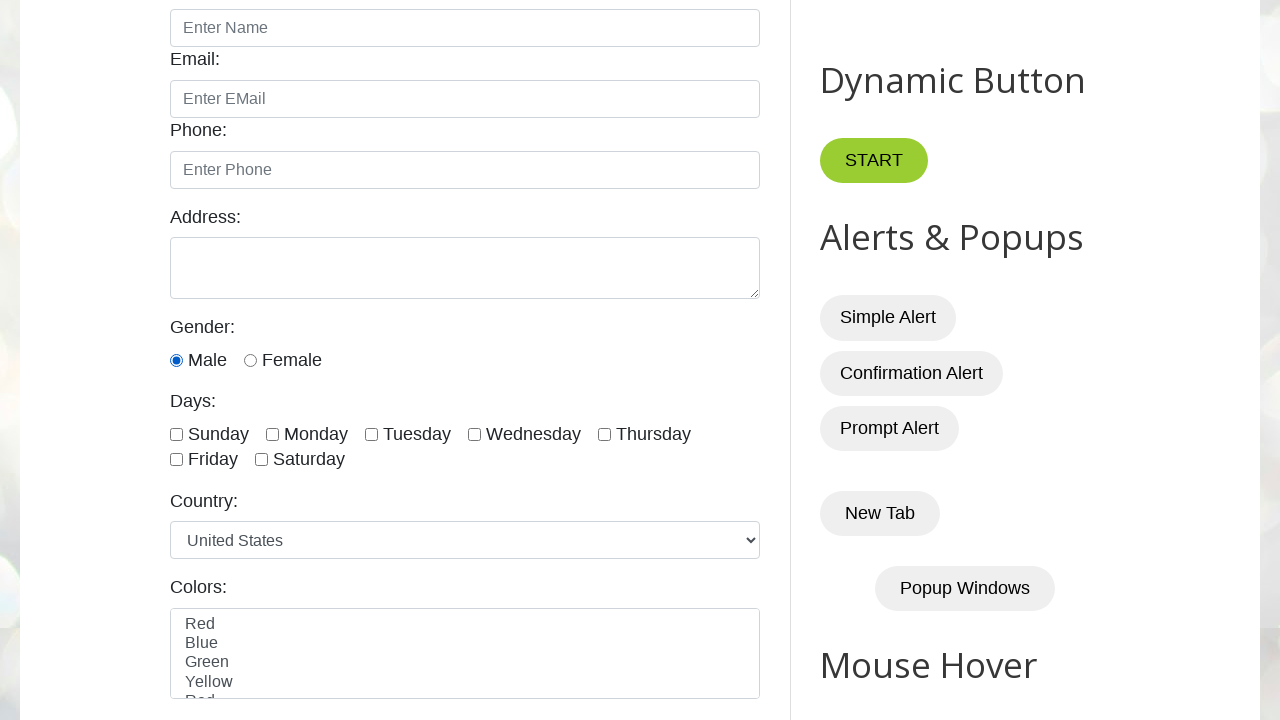

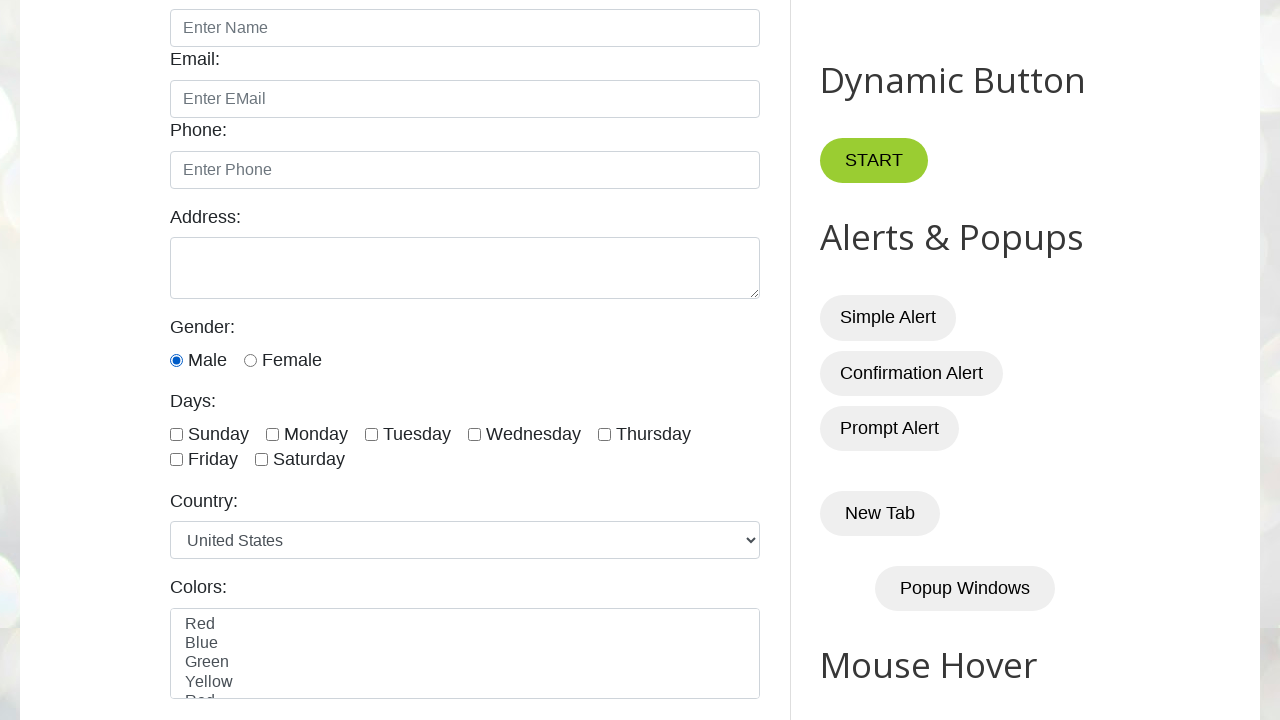